Tests prompt alert by clicking JS Prompt button, entering text and accepting, then dismissing a second prompt, verifying the messages for both interactions

Starting URL: https://loopcamp.vercel.app/javascript-alerts.html

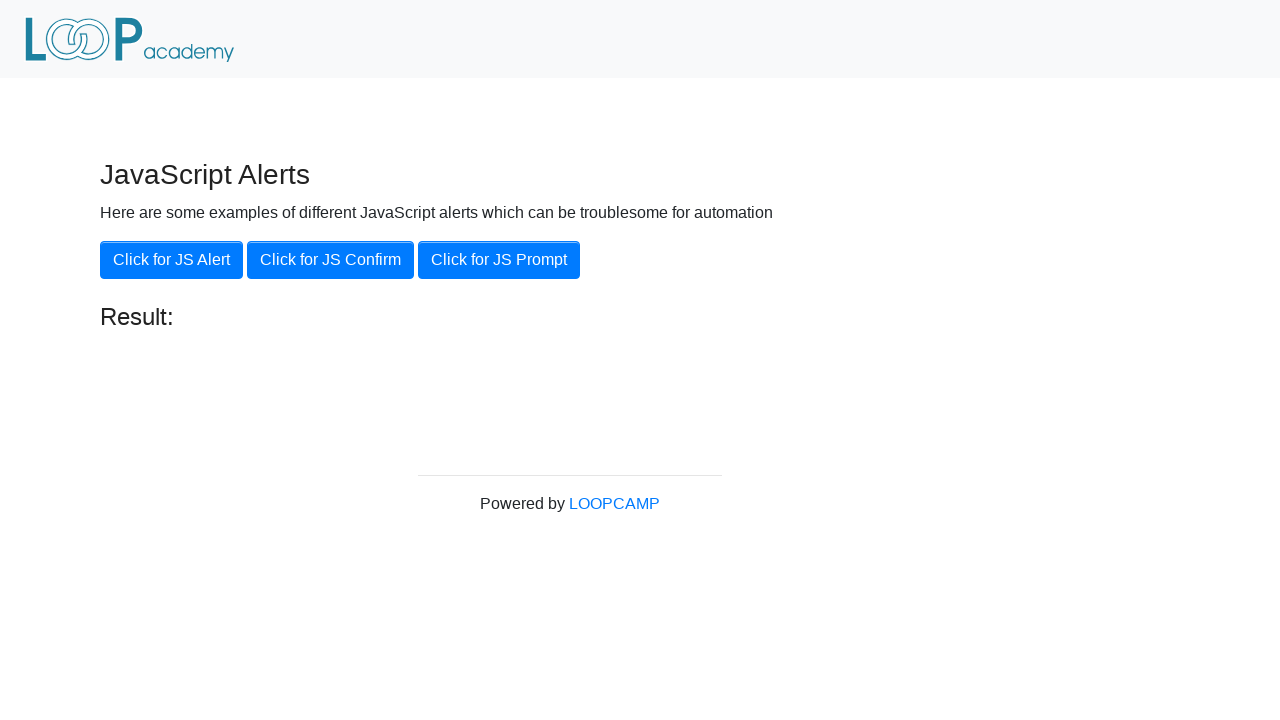

Set up dialog handler to accept prompt with text 'Loopcamp'
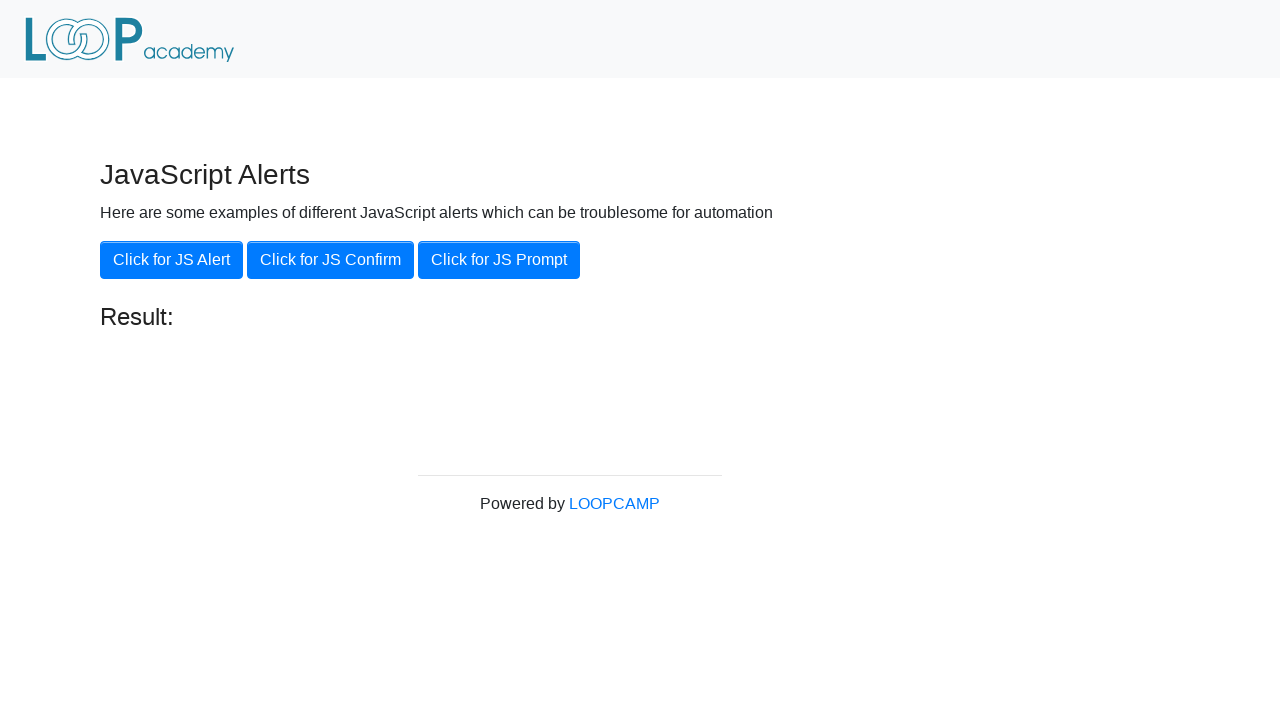

Clicked 'Click for JS Prompt' button to trigger first prompt at (499, 260) on xpath=//button[.='Click for JS Prompt']
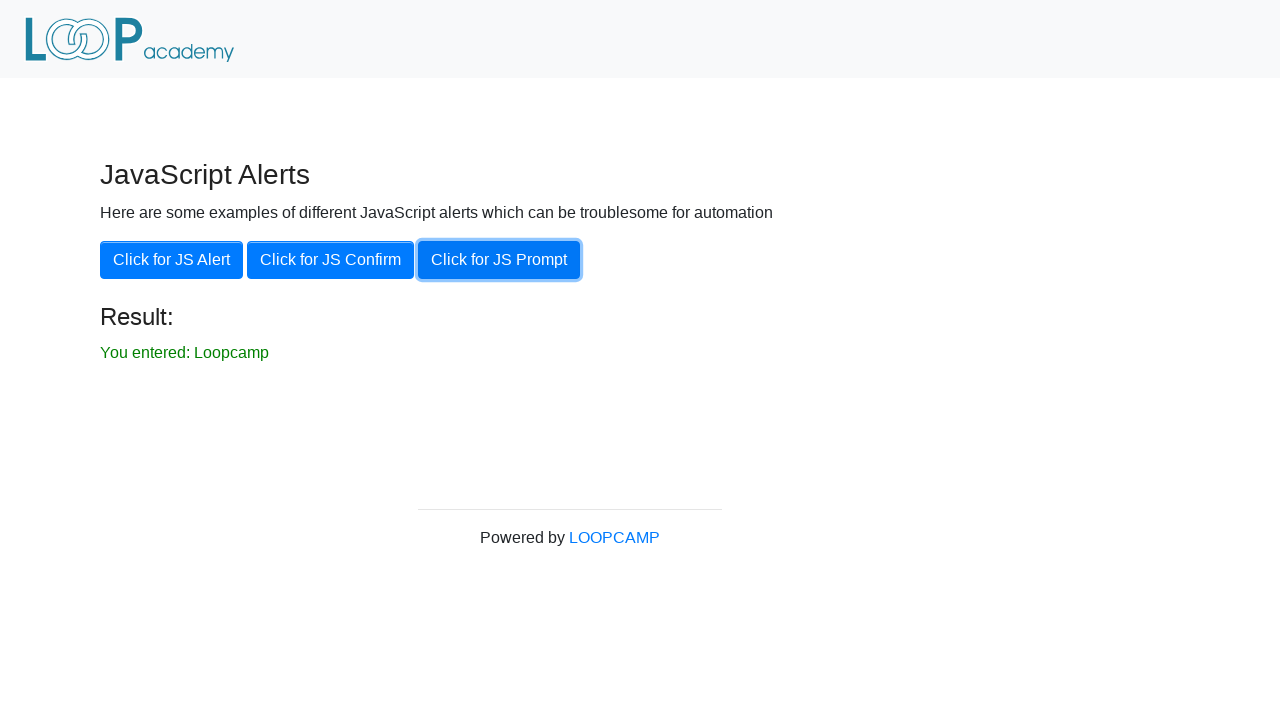

Waited for result message to appear
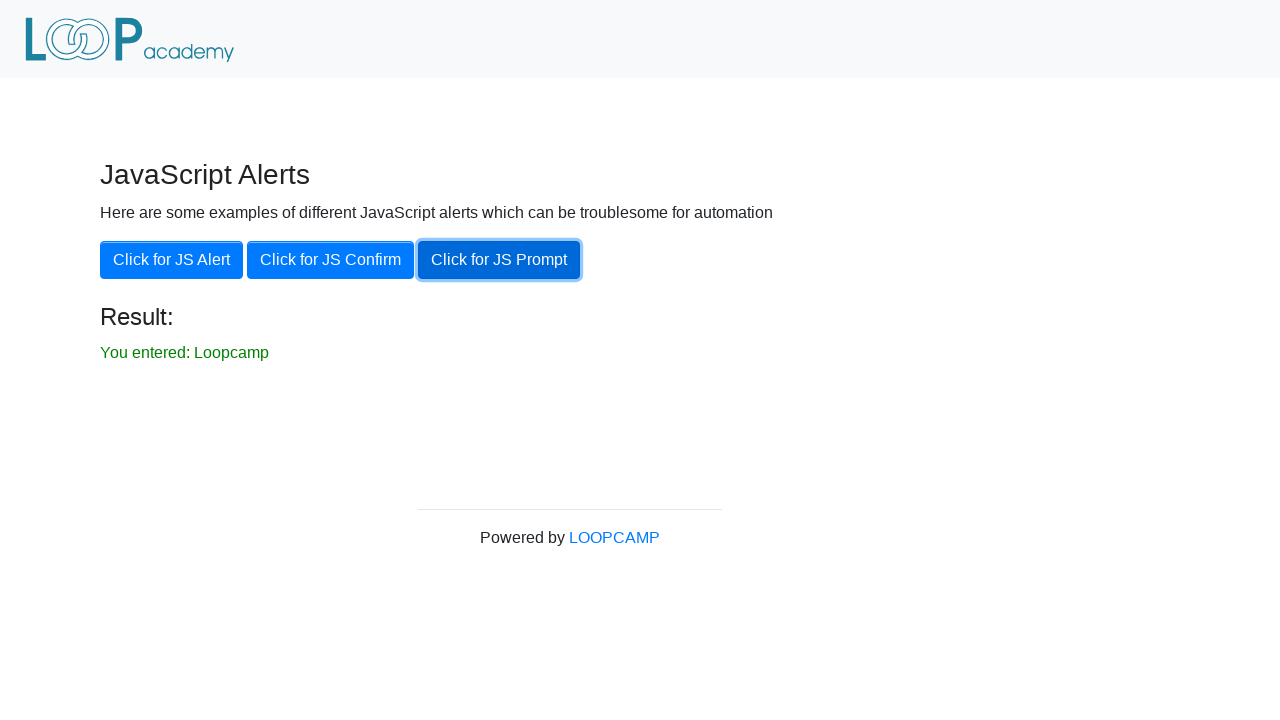

Retrieved result text from page
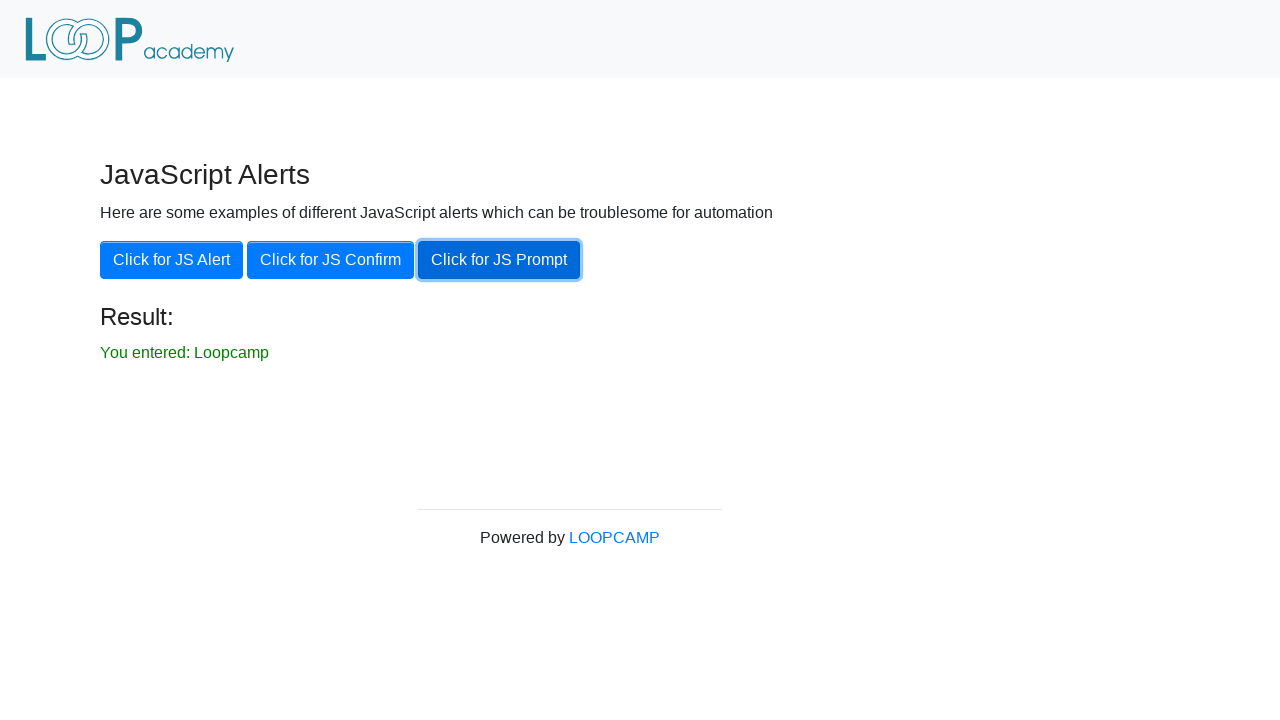

Verified result text matches expected: 'You entered: Loopcamp'
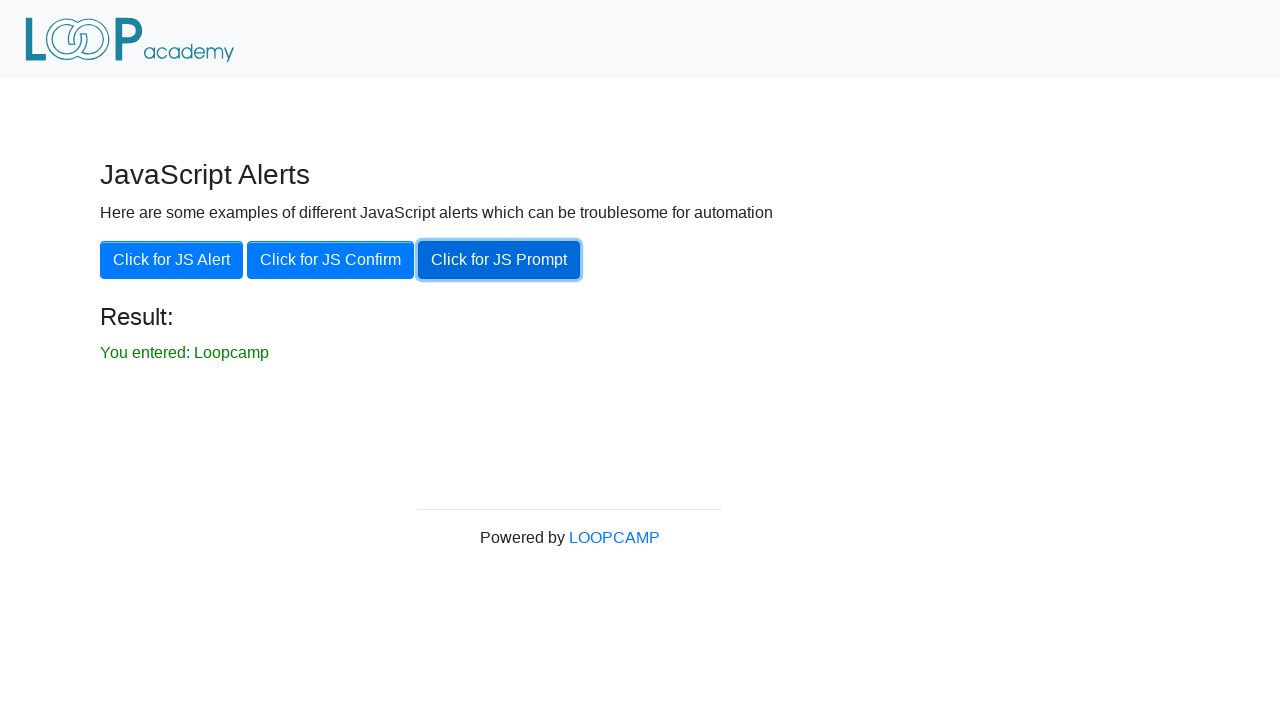

Set up dialog handler to dismiss second prompt
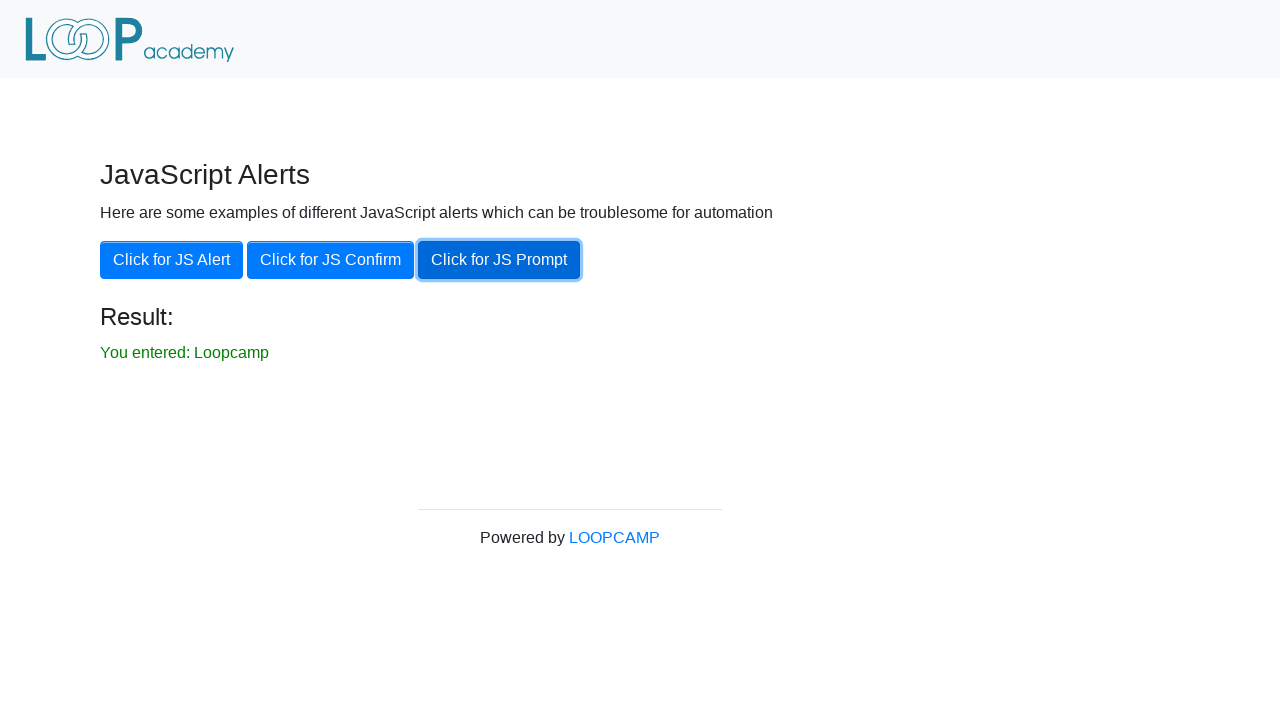

Clicked 'Click for JS Prompt' button to trigger second prompt at (499, 260) on xpath=//button[.='Click for JS Prompt']
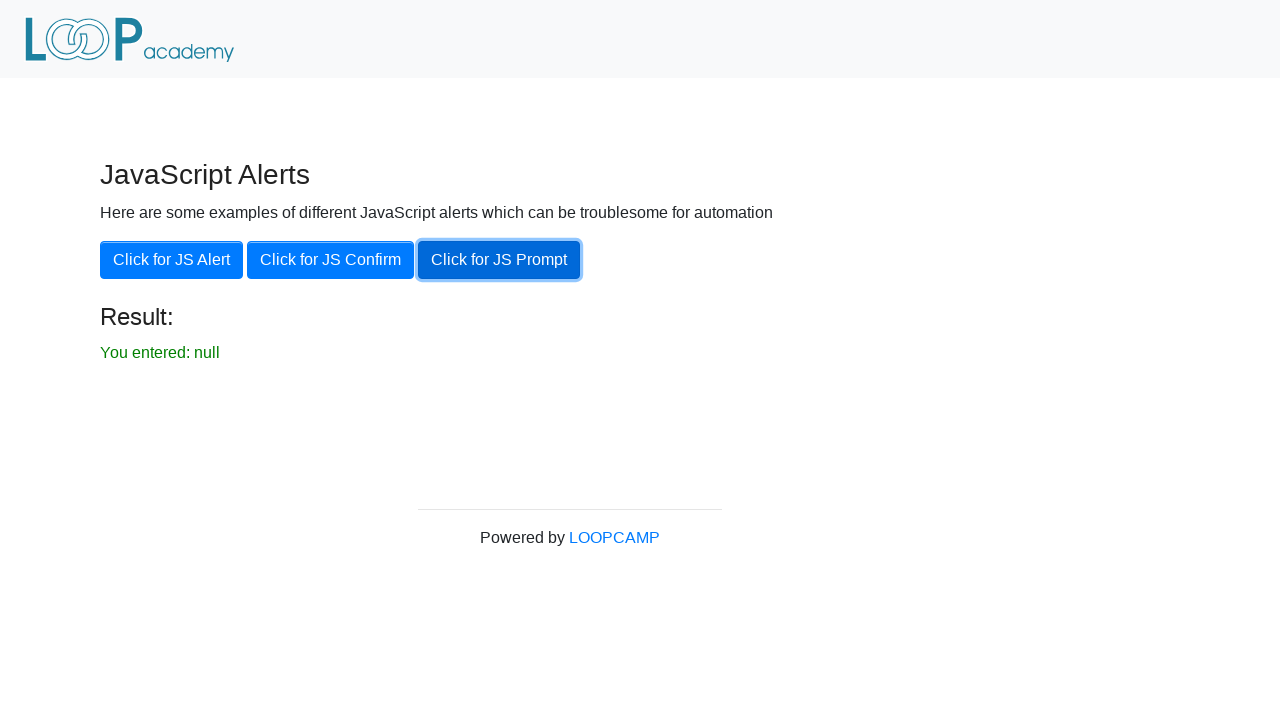

Retrieved result text after dismissing prompt
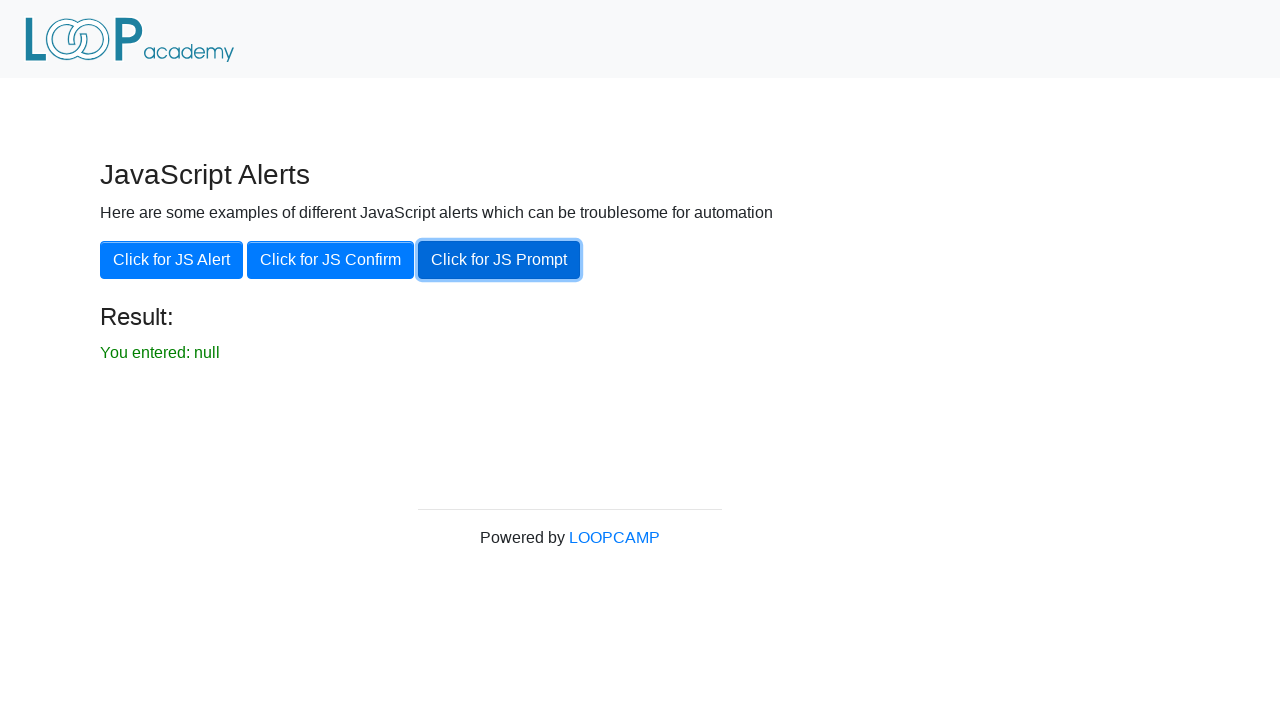

Verified result text matches expected: 'You entered: null'
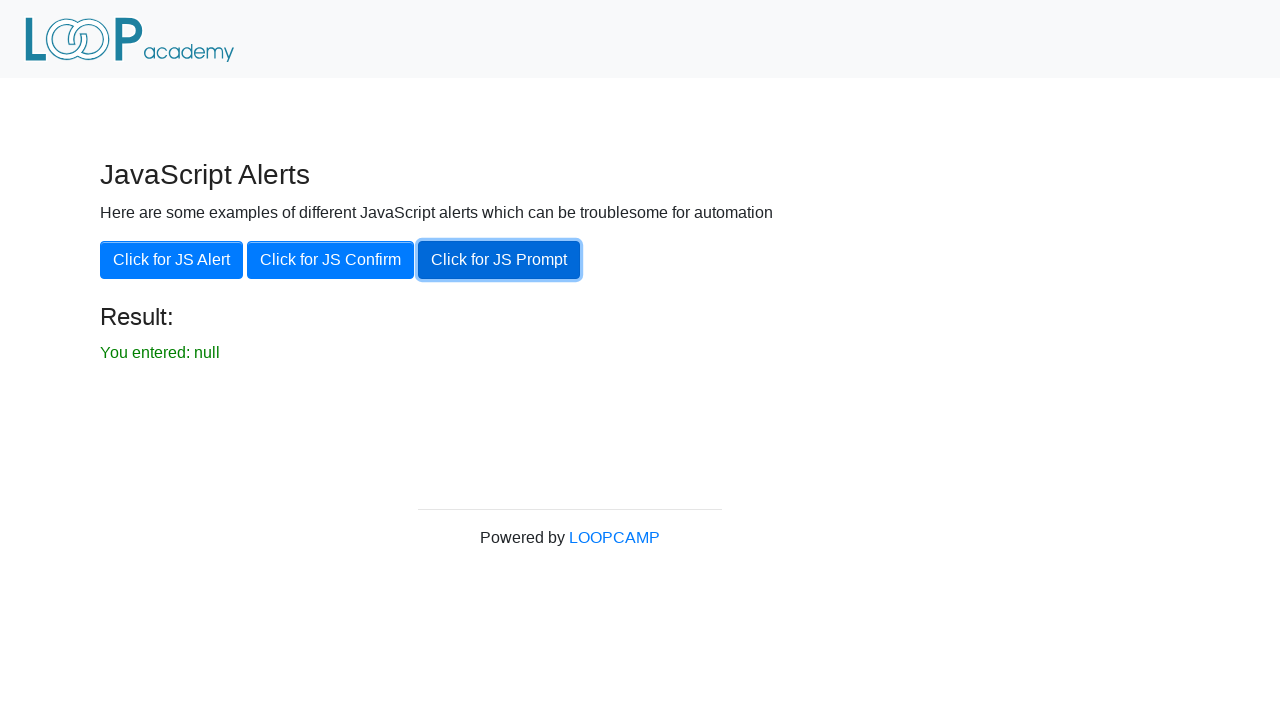

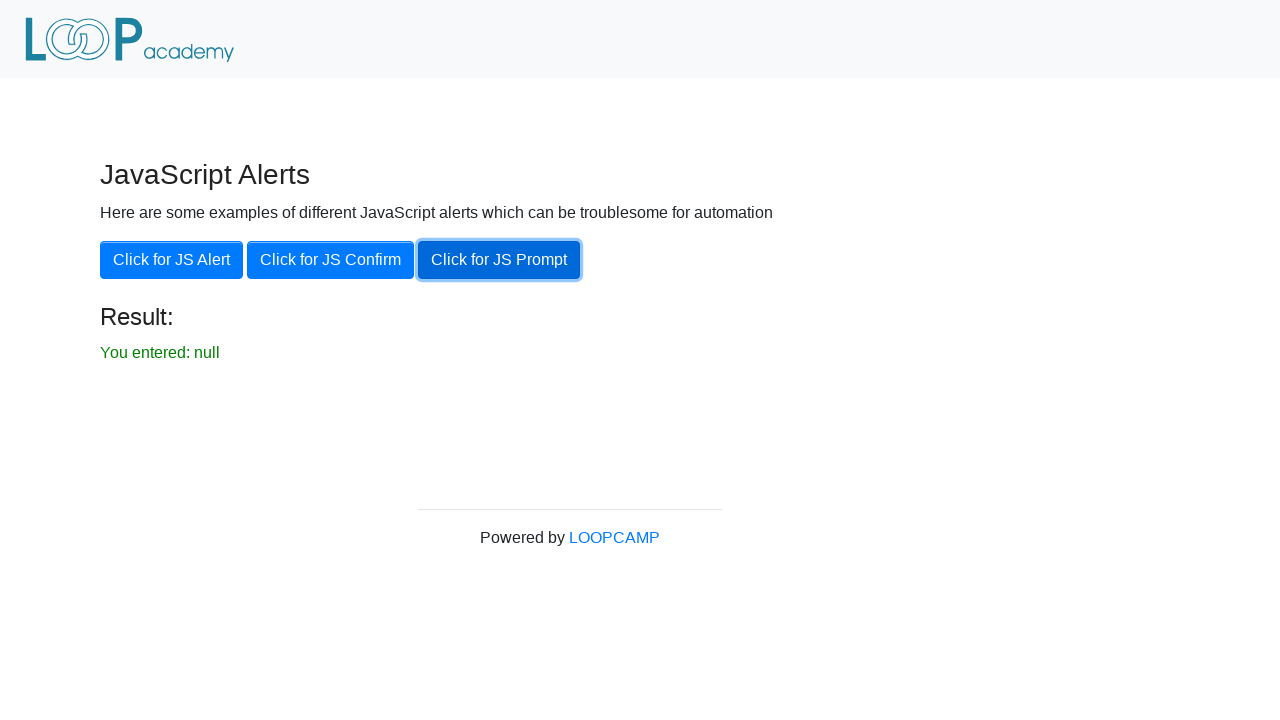